Automates adding multiple vegetable products to a shopping cart and proceeding to checkout on an e-commerce site

Starting URL: https://rahulshettyacademy.com/seleniumPractise/#/

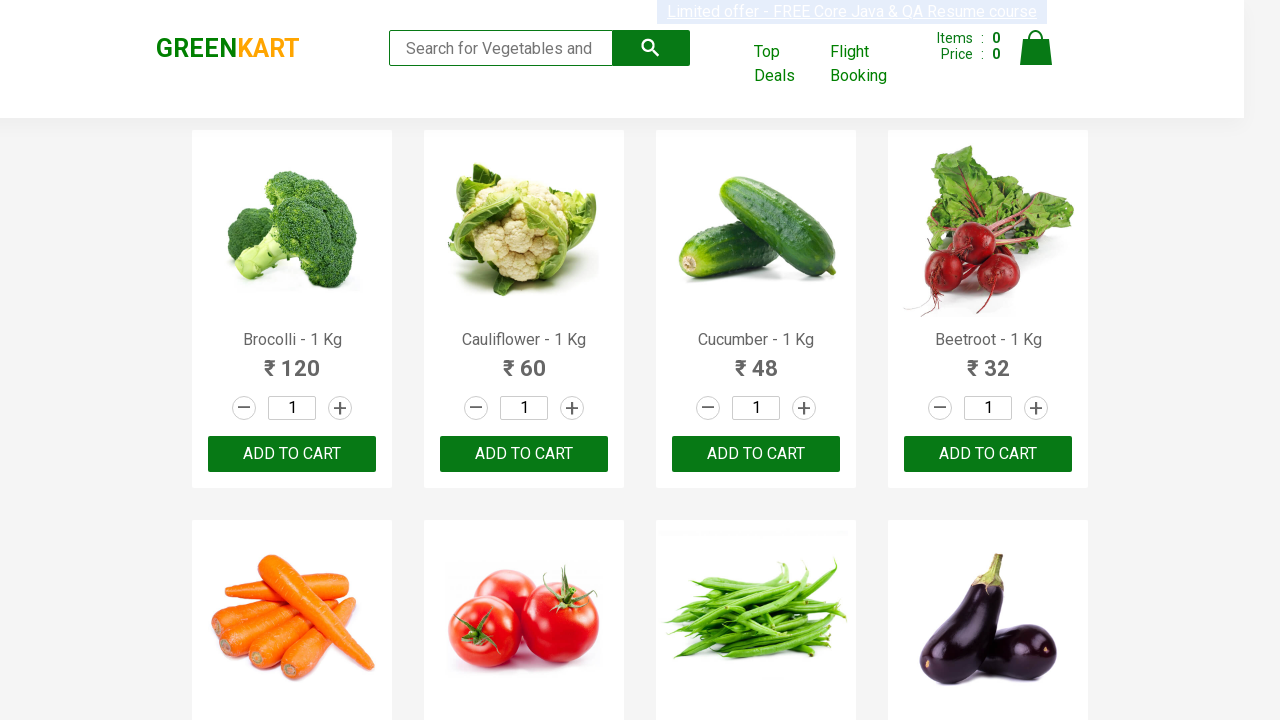

Retrieved all product name elements from the page
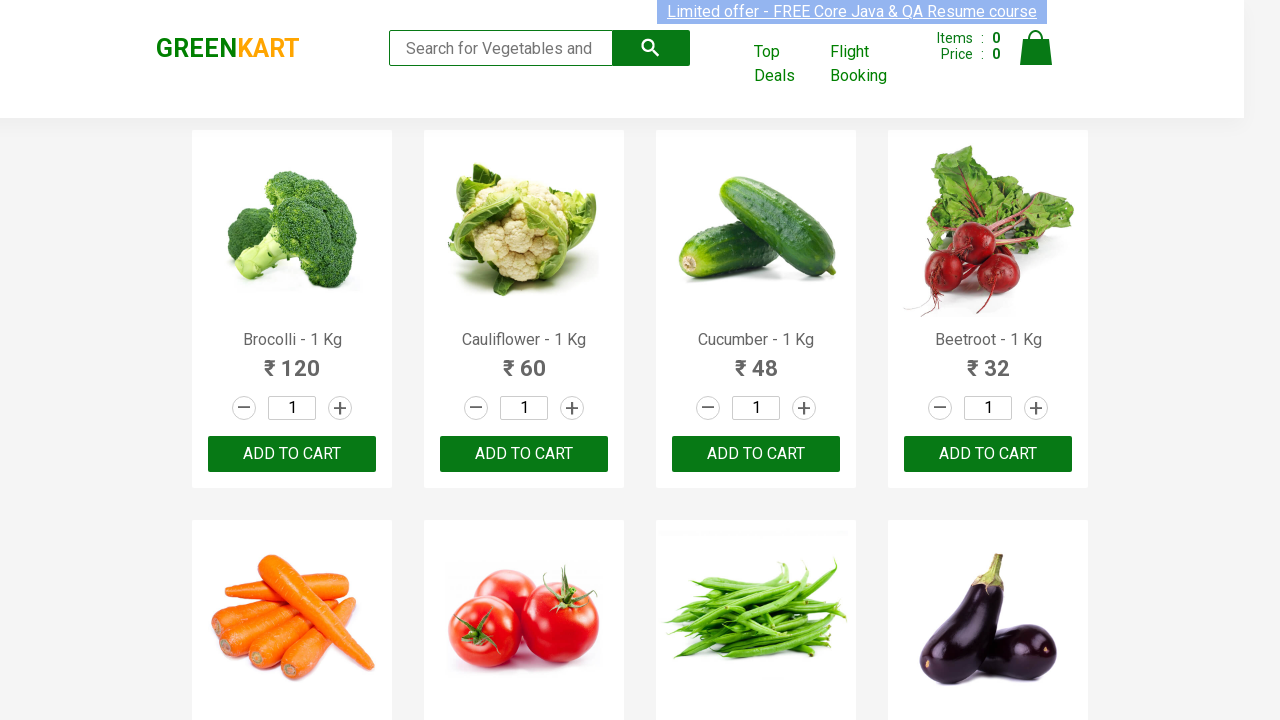

Retrieved text content from product element 0
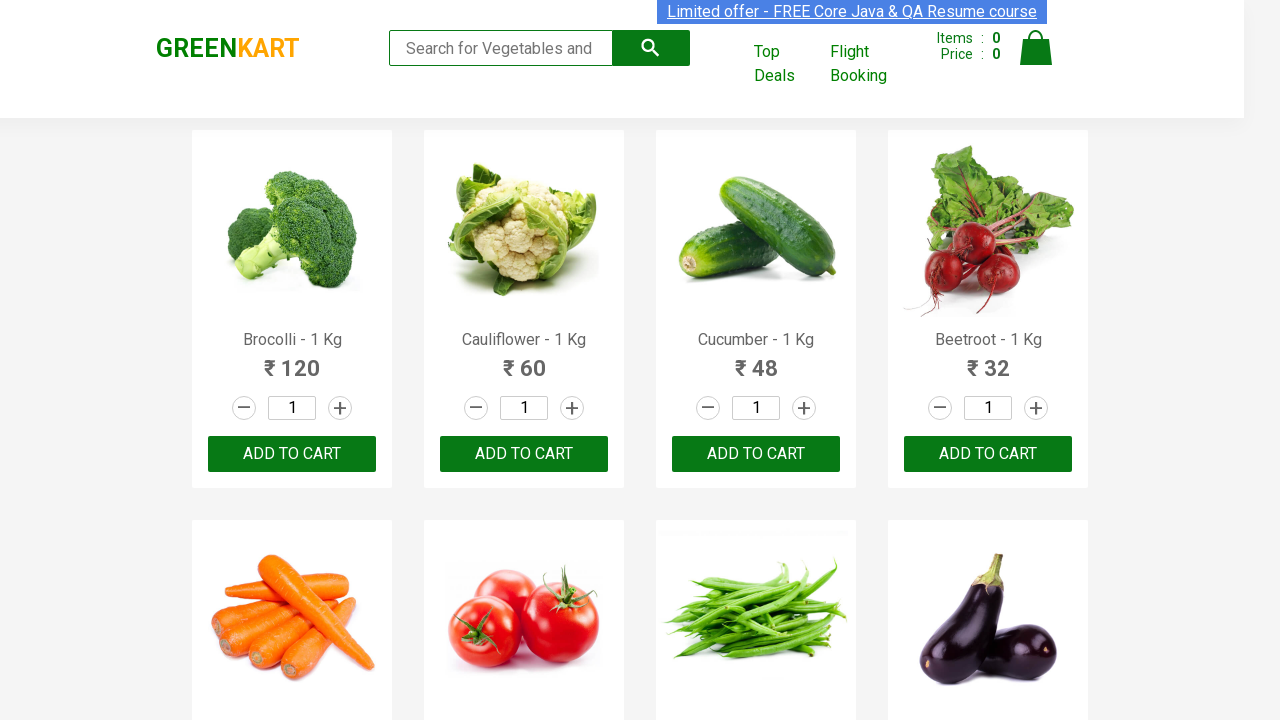

Added 'Brocolli' to cart at (292, 454) on xpath=//div[@class='product-action']/button >> nth=0
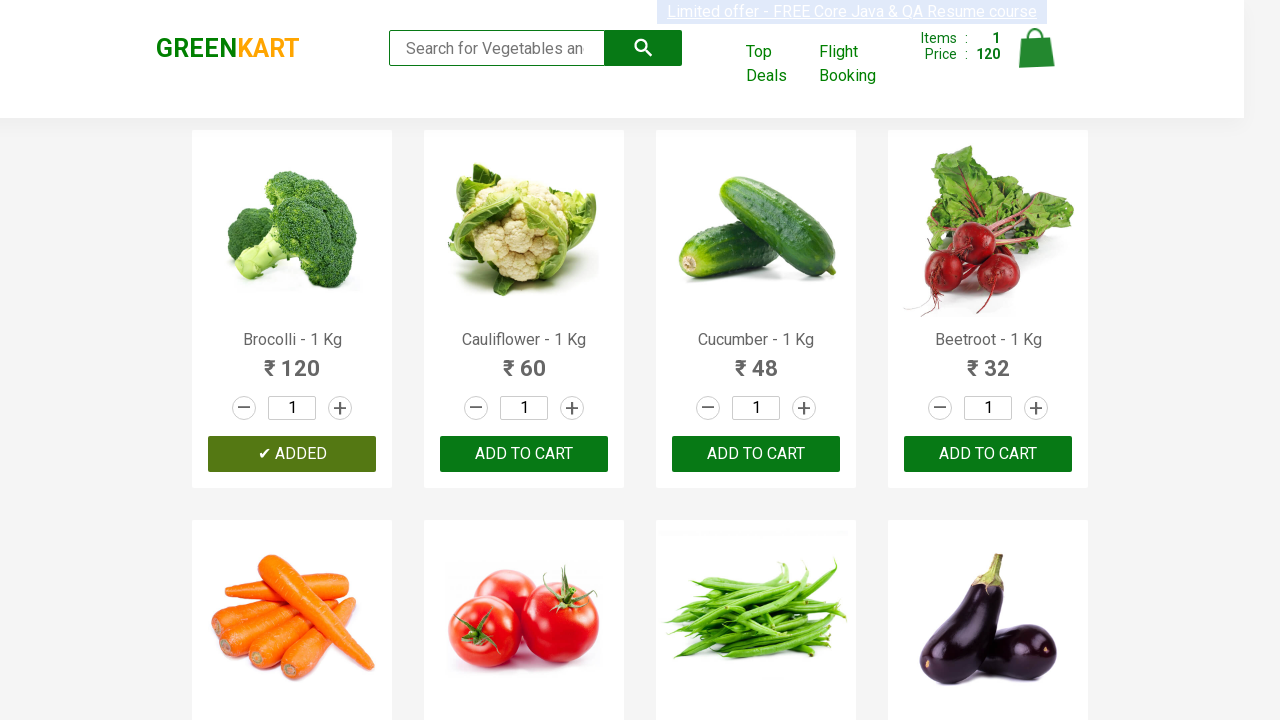

Retrieved text content from product element 1
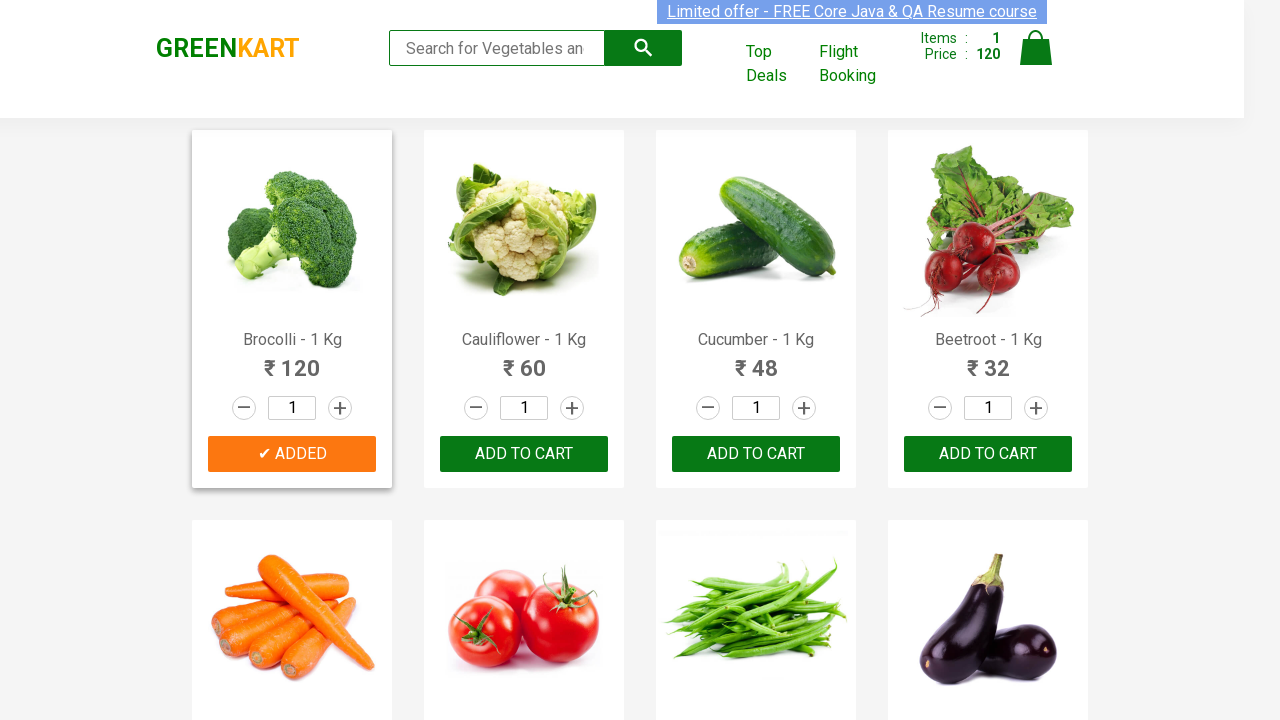

Retrieved text content from product element 2
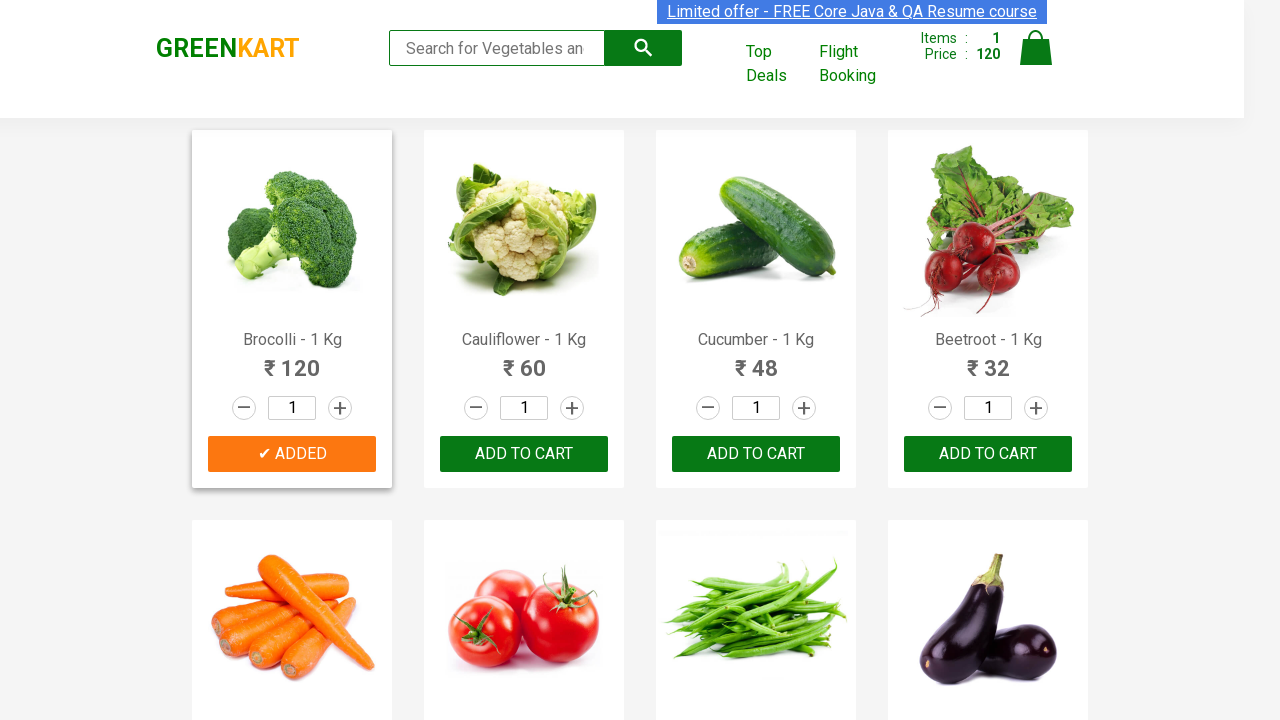

Added 'Cucumber' to cart at (756, 454) on xpath=//div[@class='product-action']/button >> nth=2
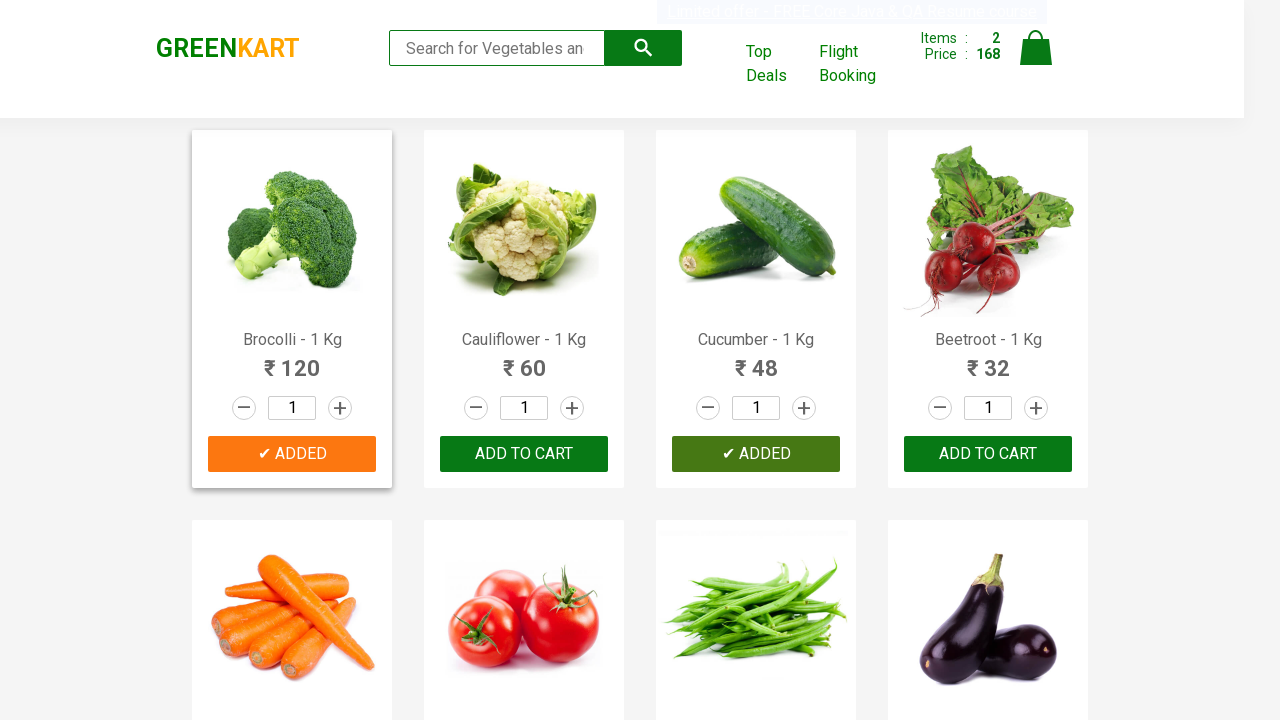

Retrieved text content from product element 3
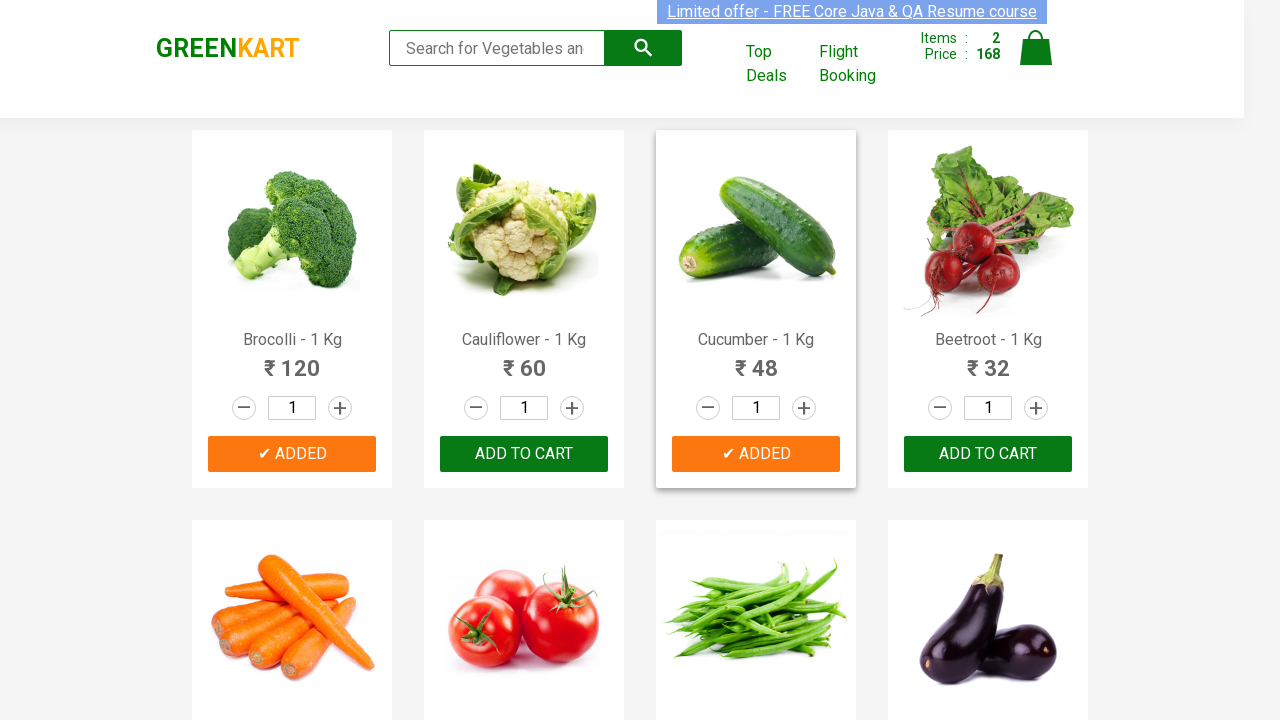

Added 'Beetroot' to cart at (988, 454) on xpath=//div[@class='product-action']/button >> nth=3
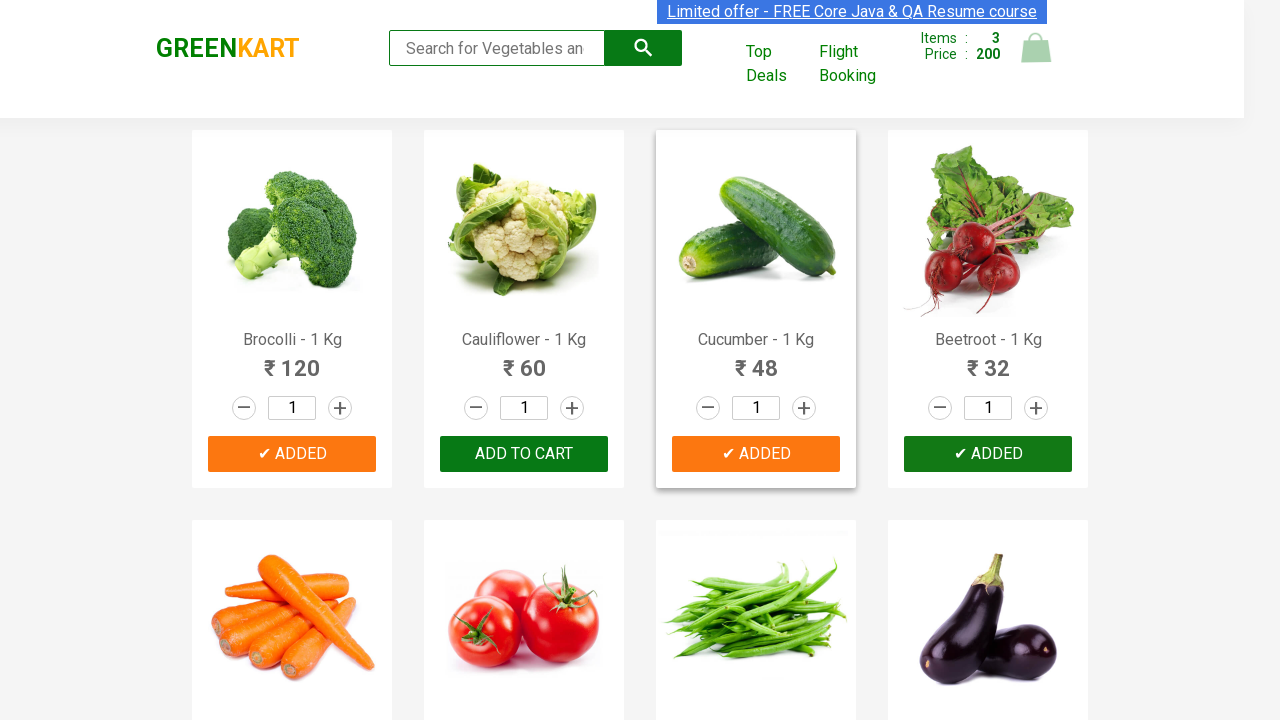

Retrieved text content from product element 4
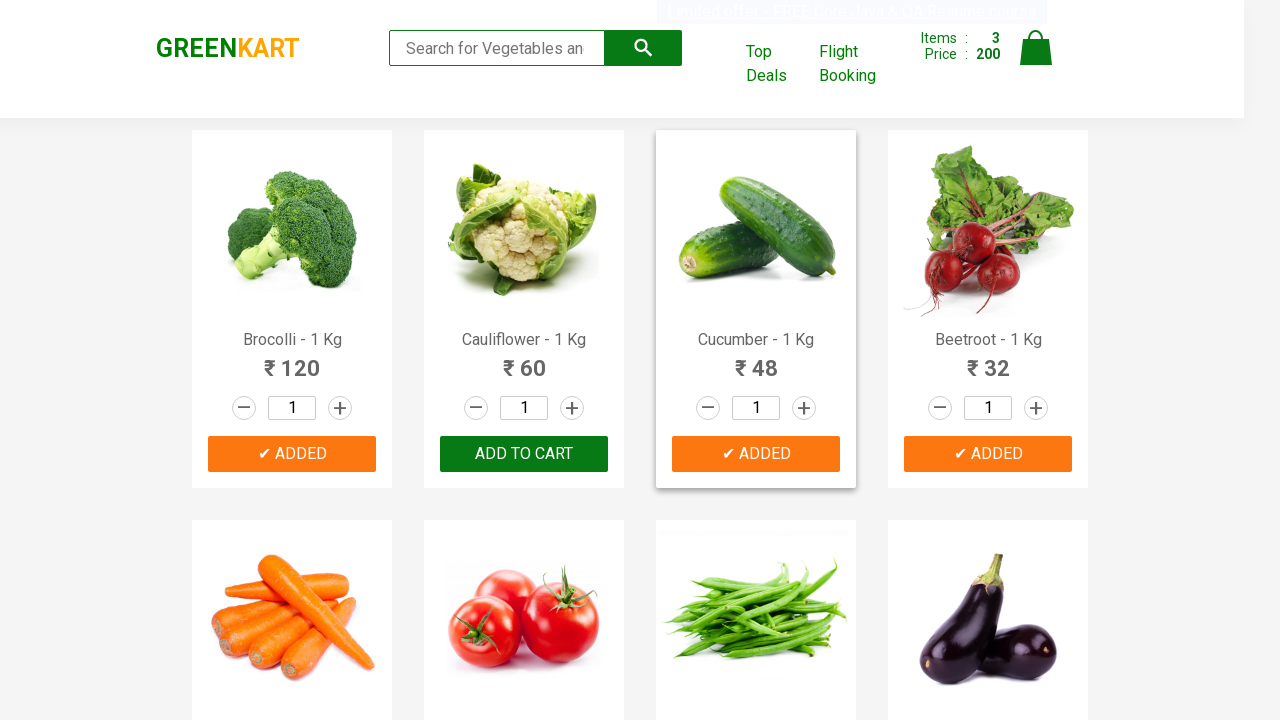

Retrieved text content from product element 5
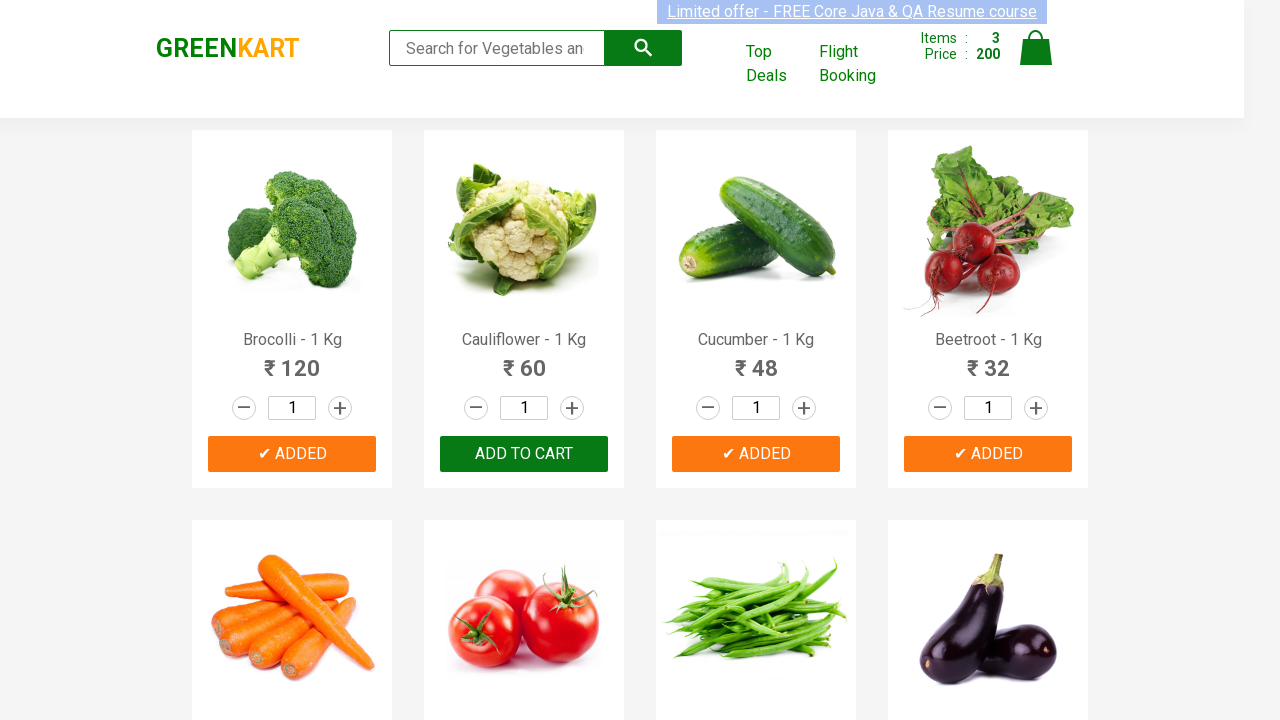

Retrieved text content from product element 6
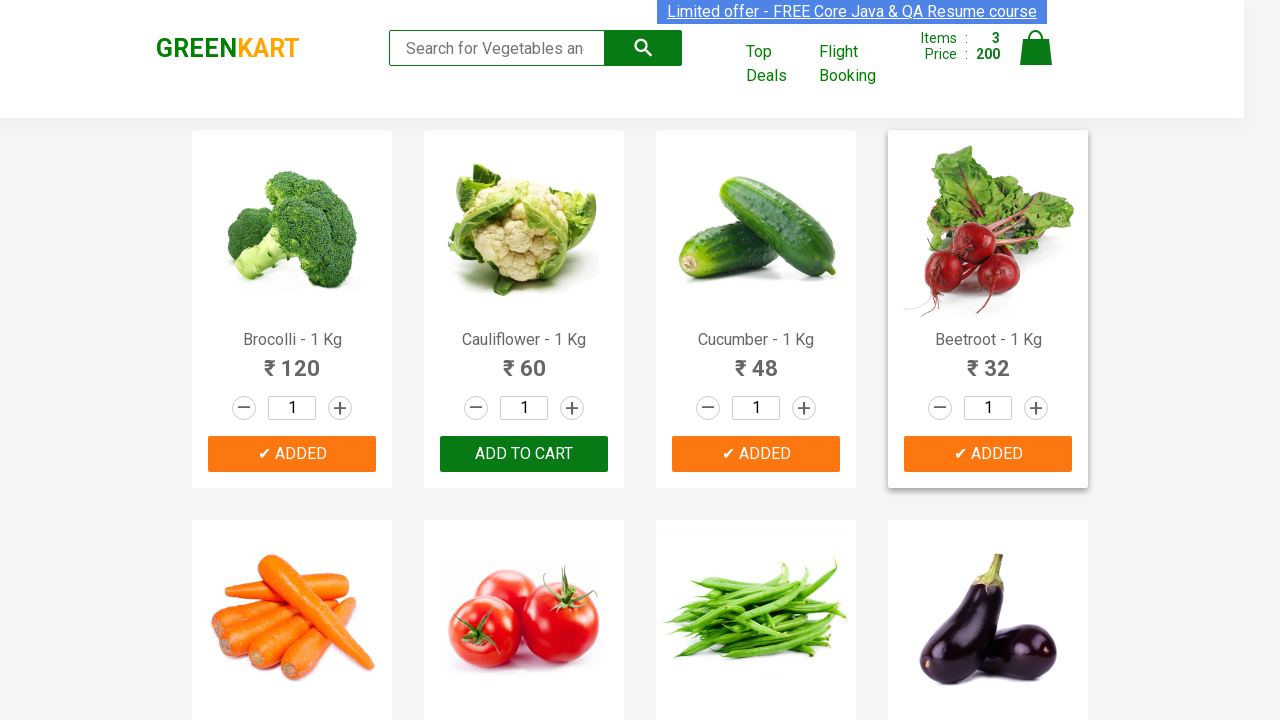

Retrieved text content from product element 7
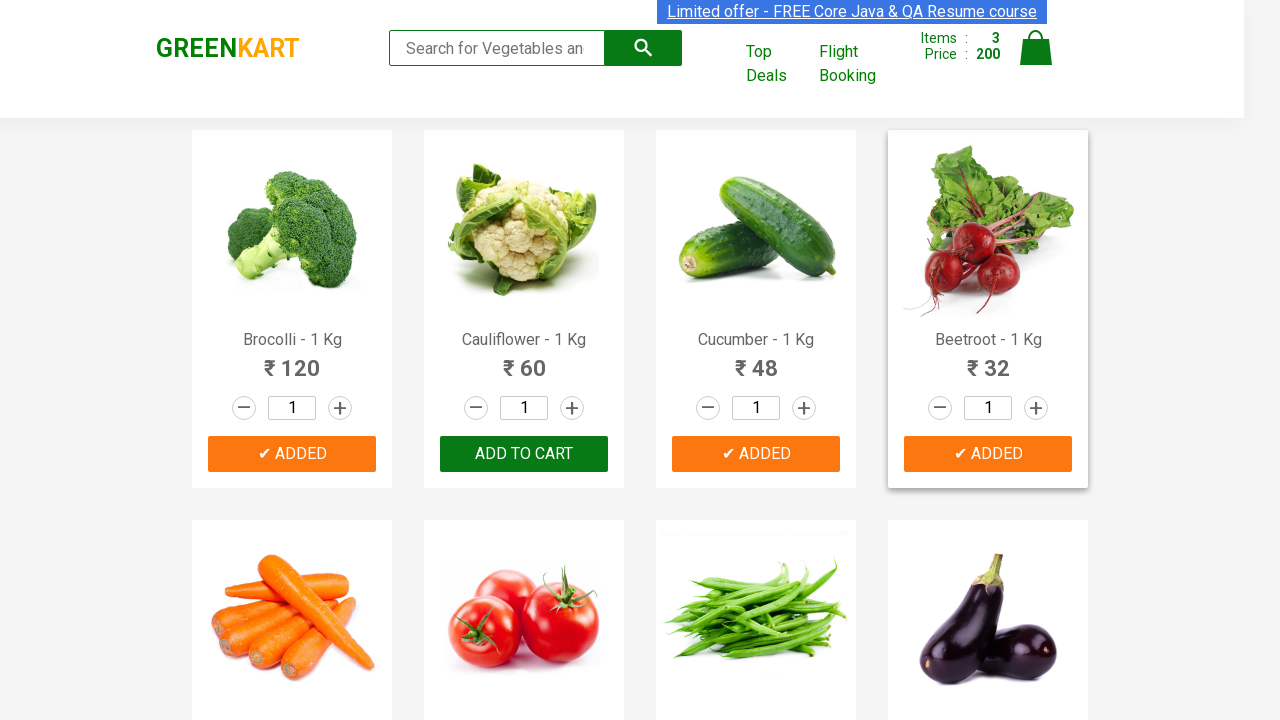

Retrieved text content from product element 8
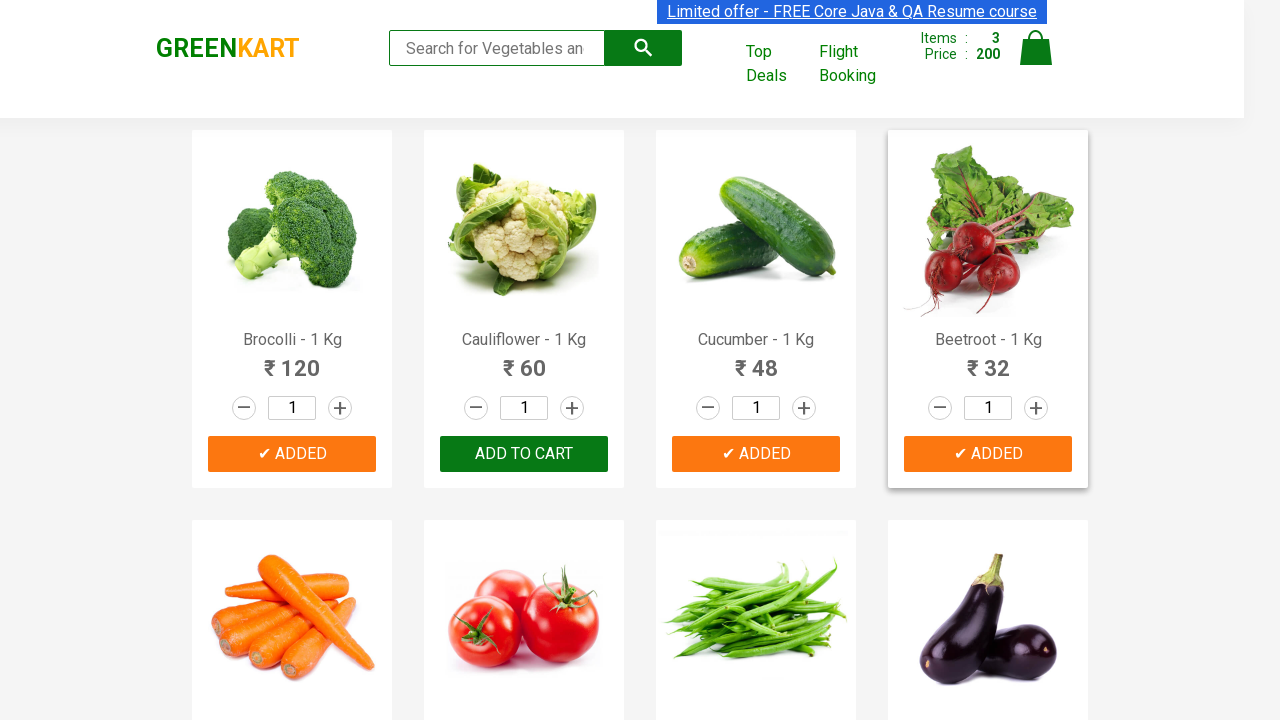

Retrieved text content from product element 9
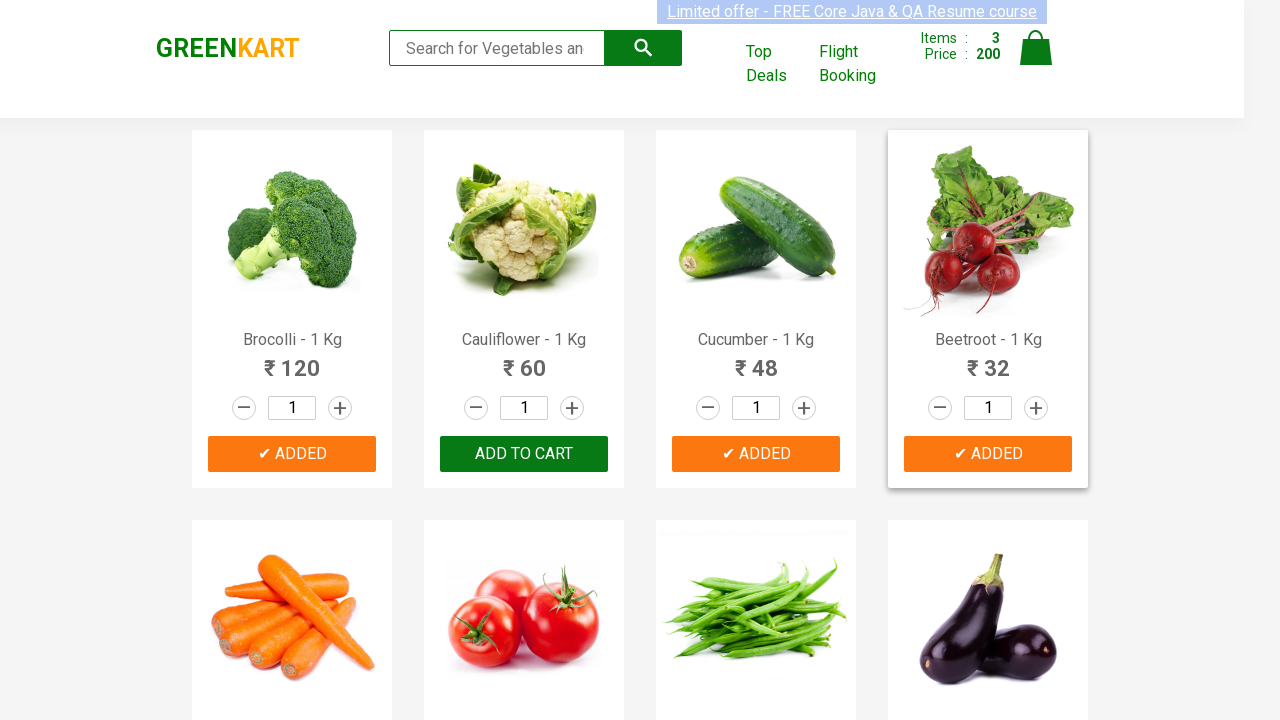

Retrieved text content from product element 10
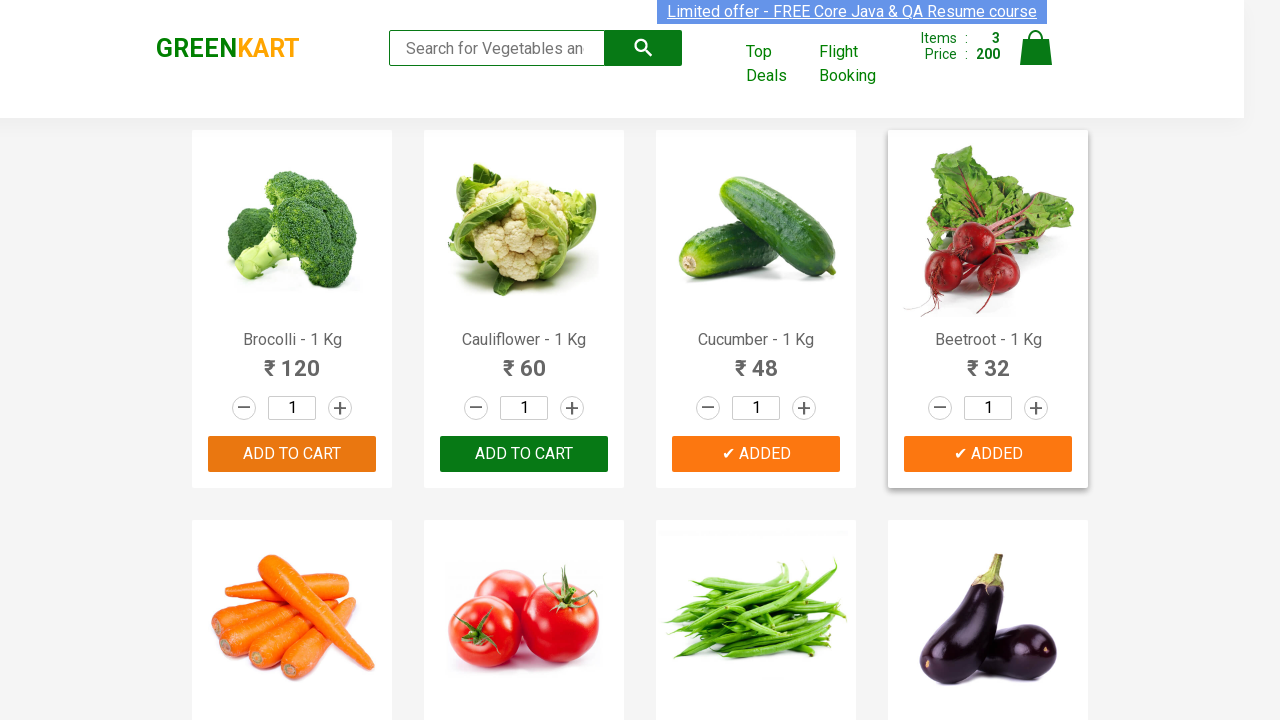

Retrieved text content from product element 11
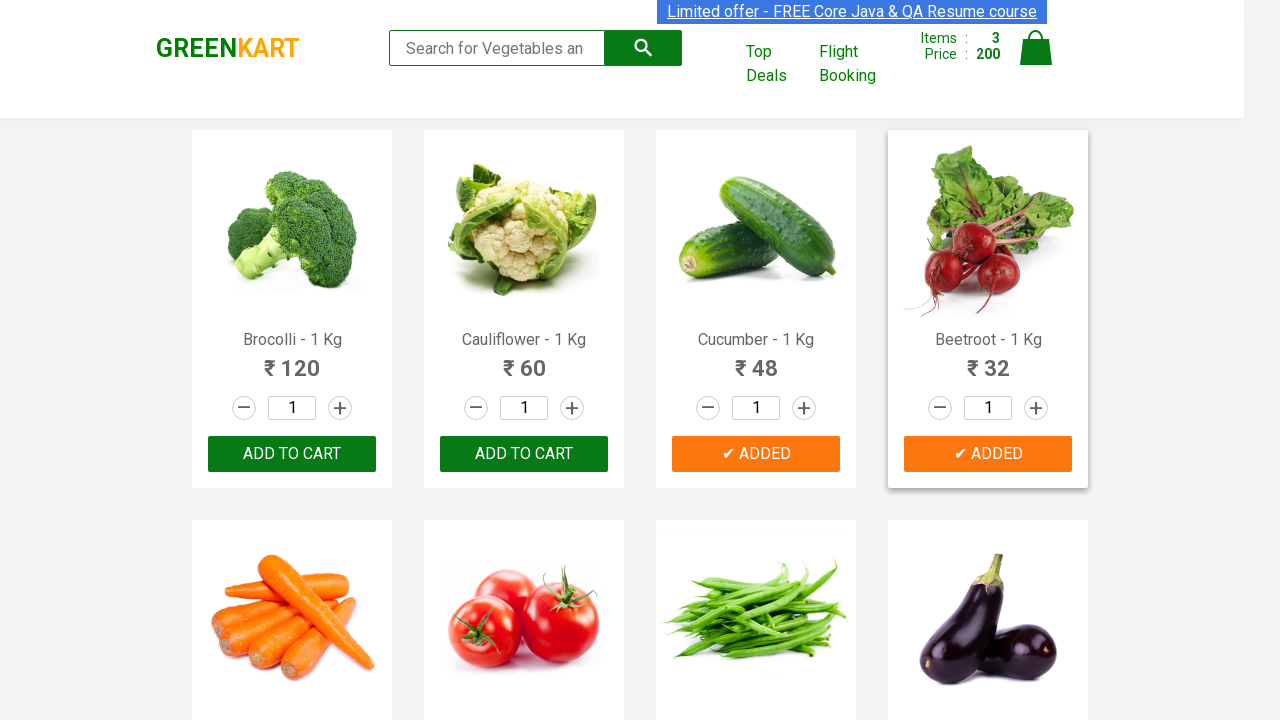

Retrieved text content from product element 12
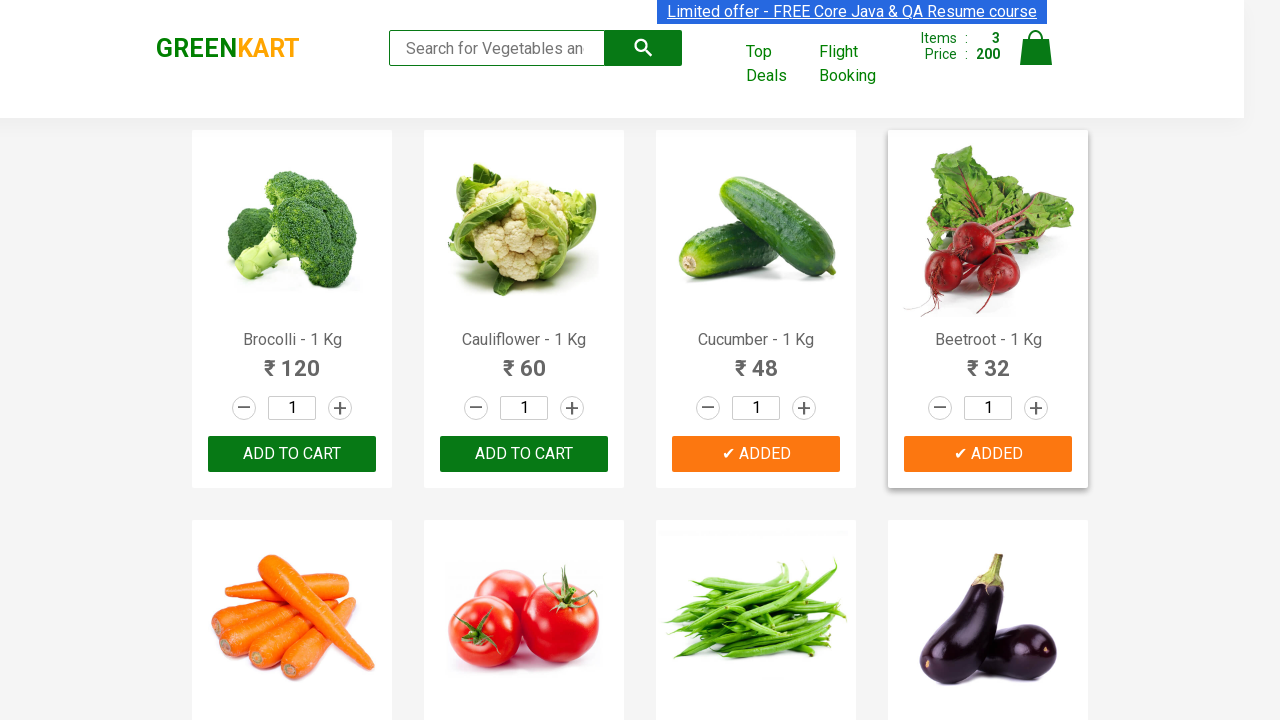

Retrieved text content from product element 13
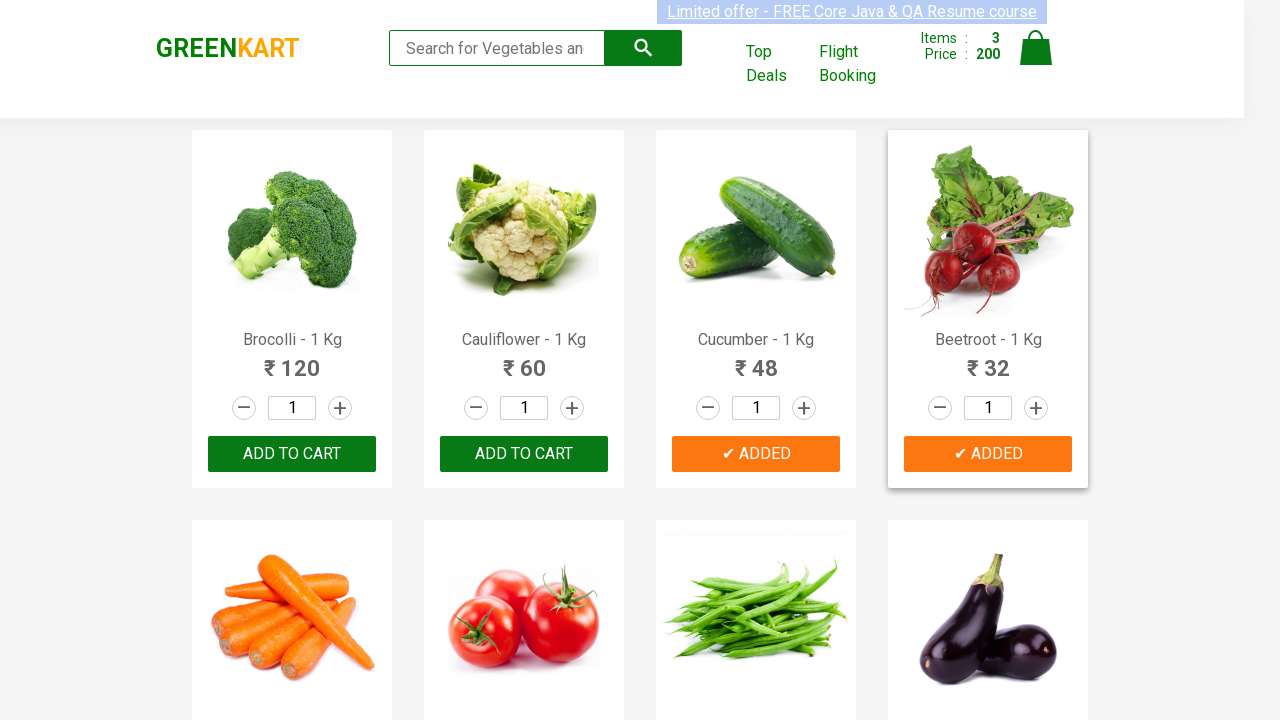

Retrieved text content from product element 14
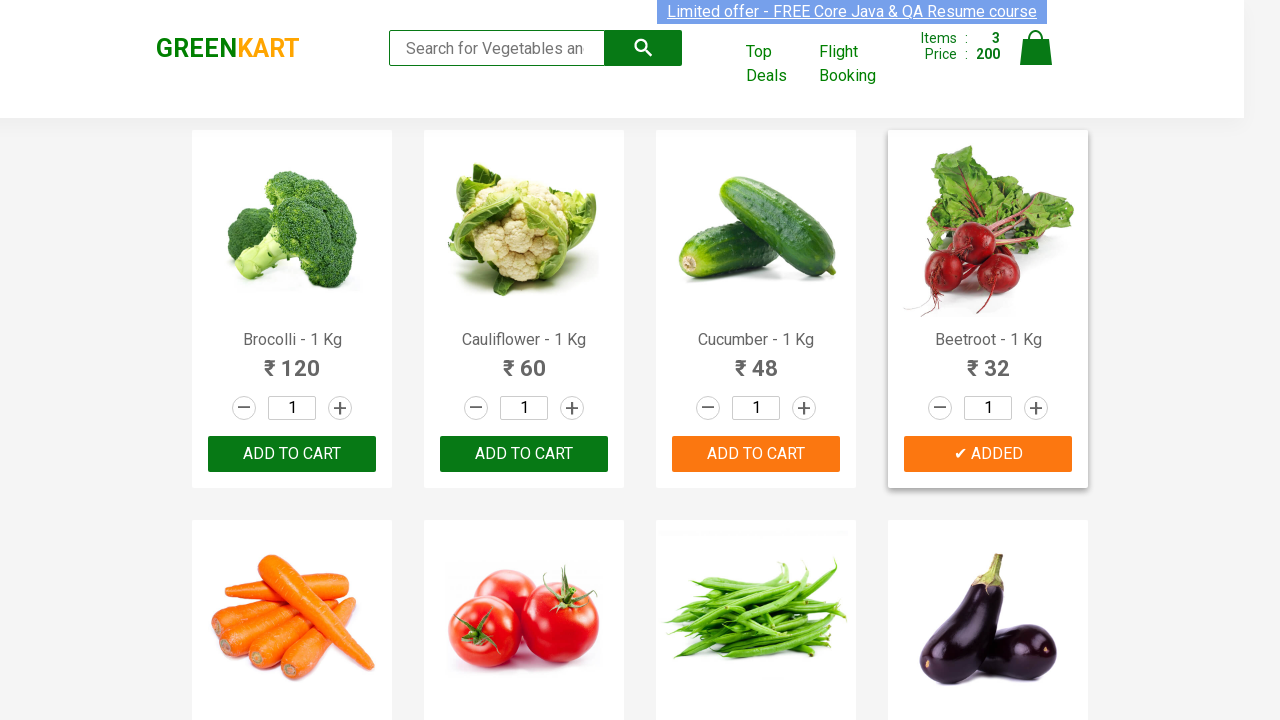

Retrieved text content from product element 15
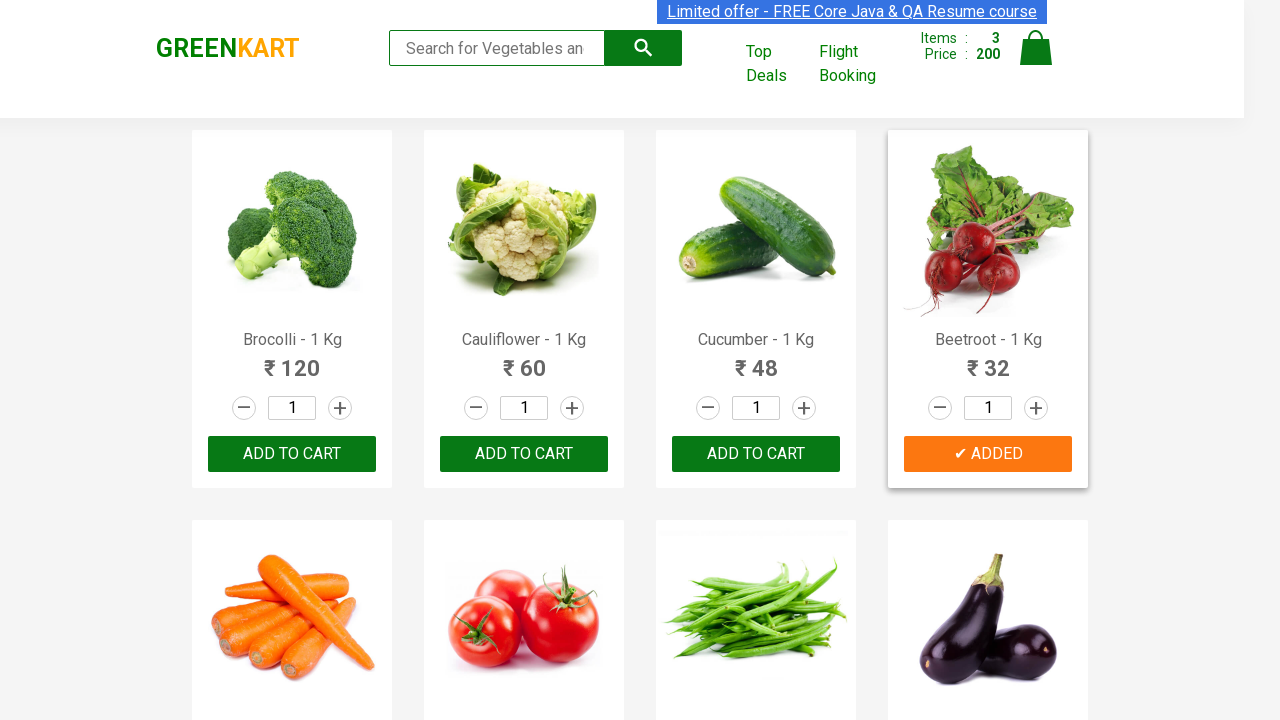

Retrieved text content from product element 16
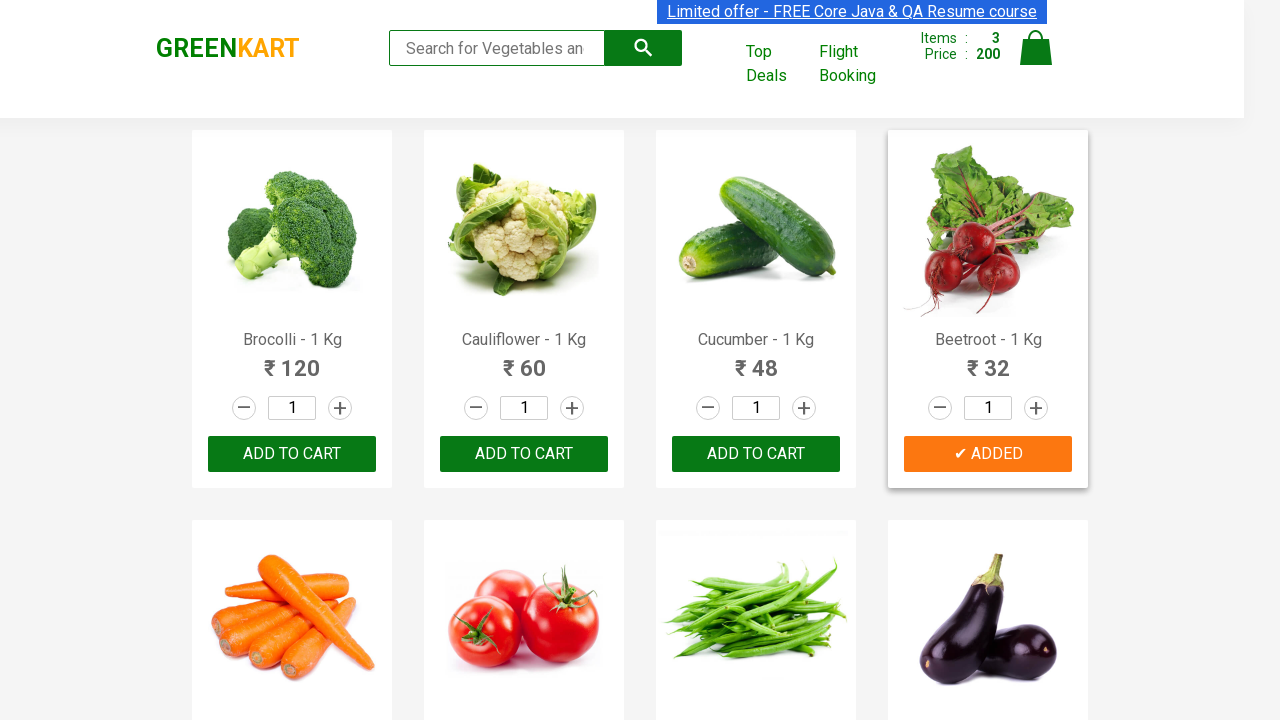

Retrieved text content from product element 17
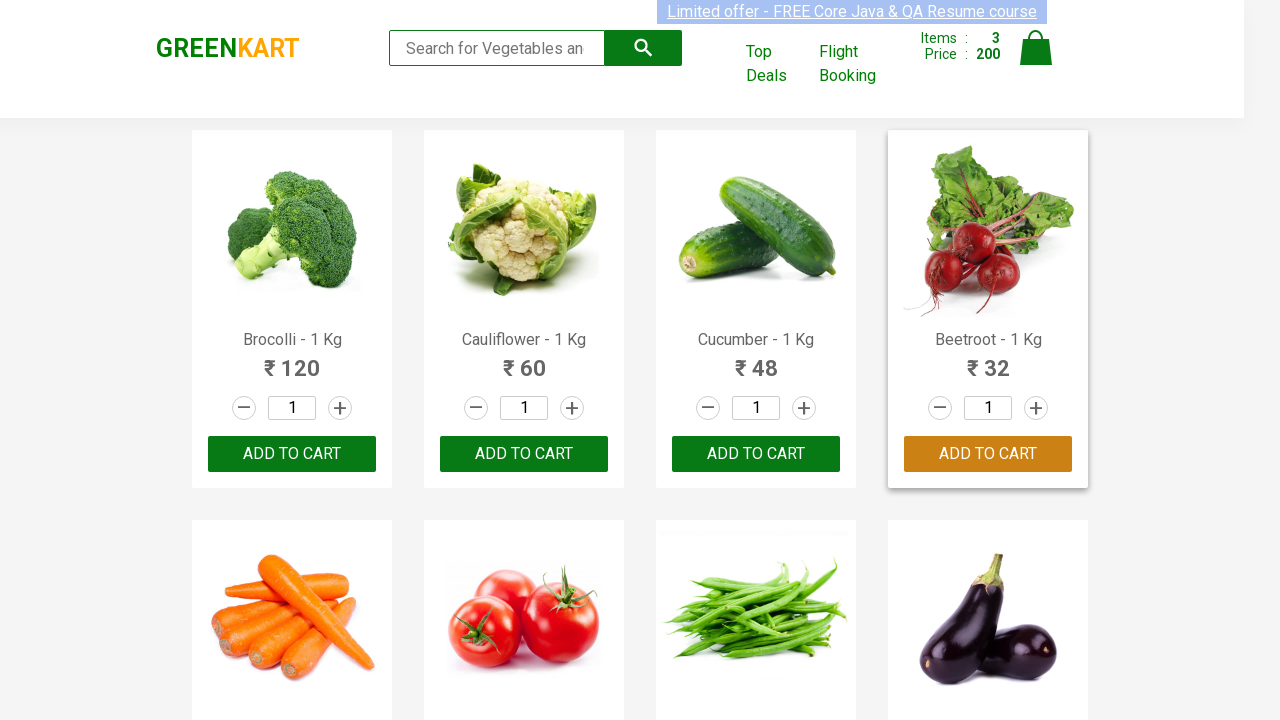

Retrieved text content from product element 18
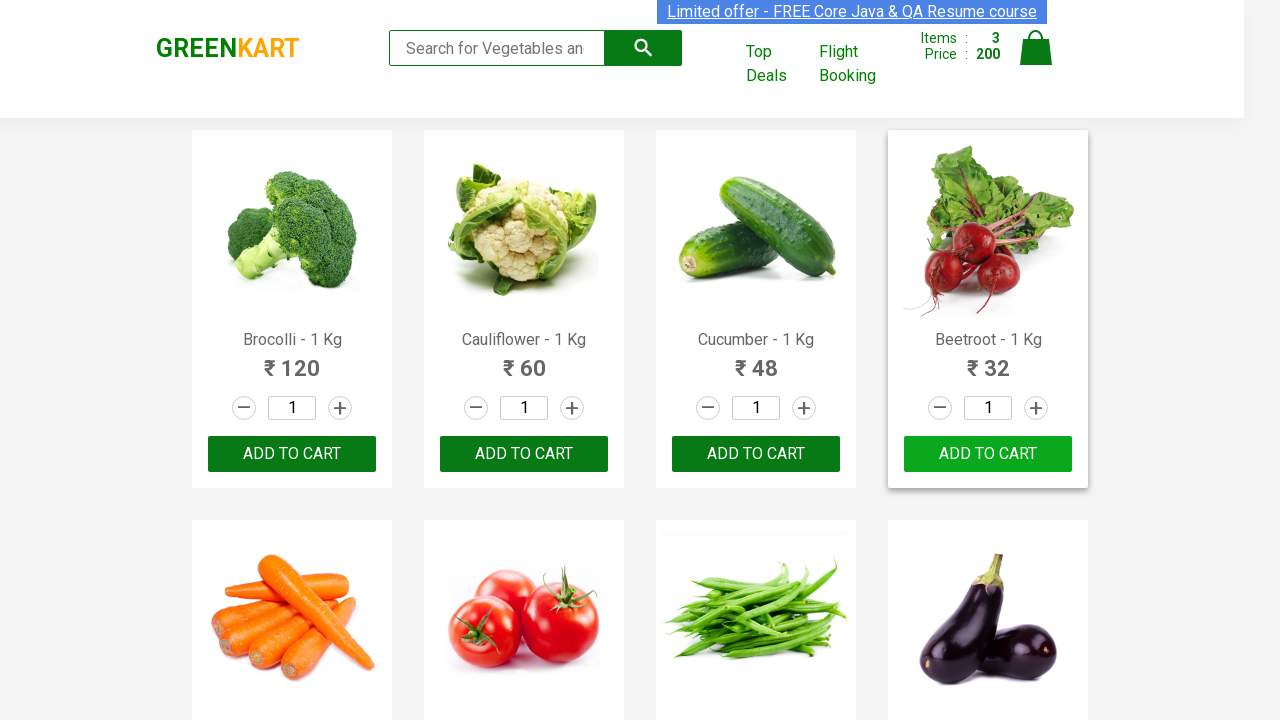

Retrieved text content from product element 19
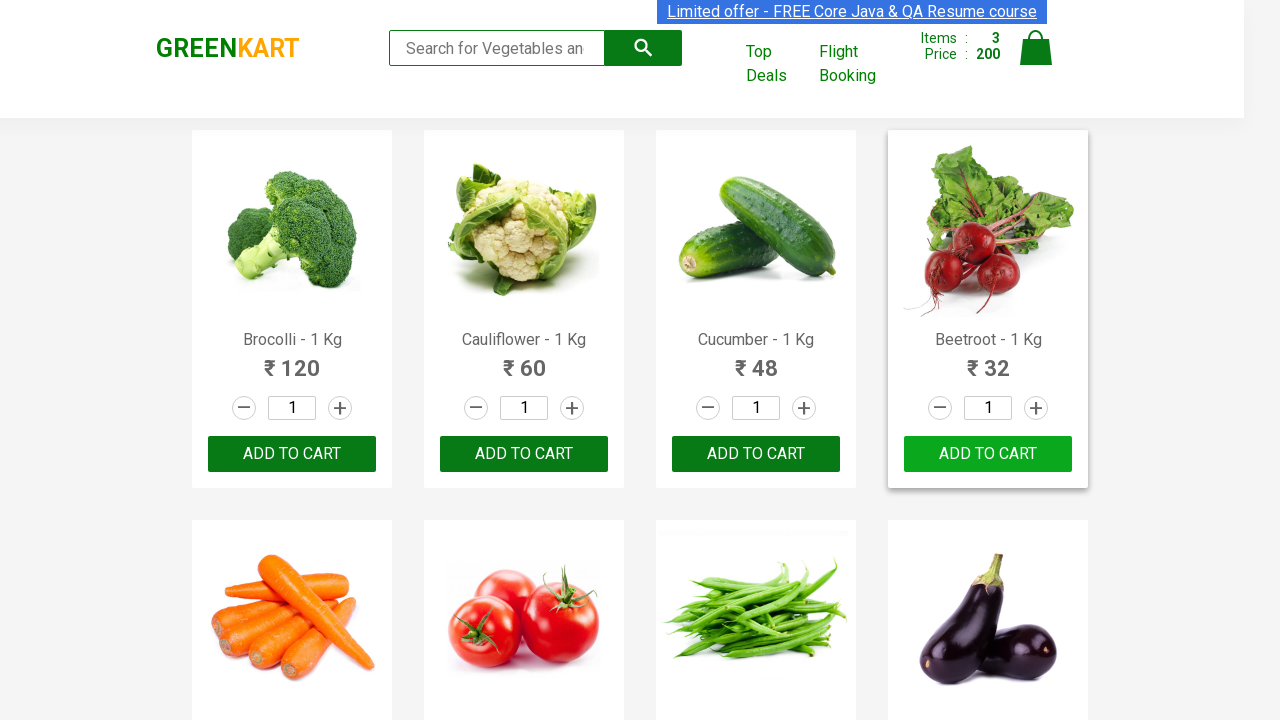

Retrieved text content from product element 20
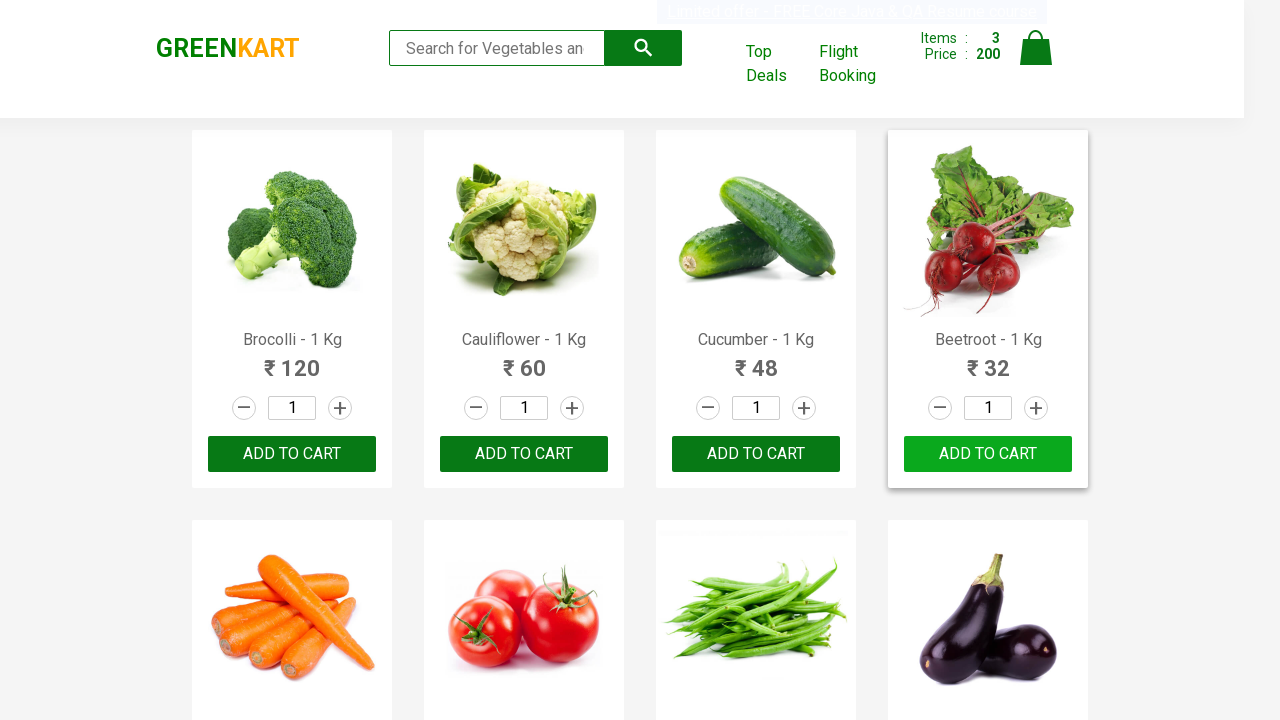

Retrieved text content from product element 21
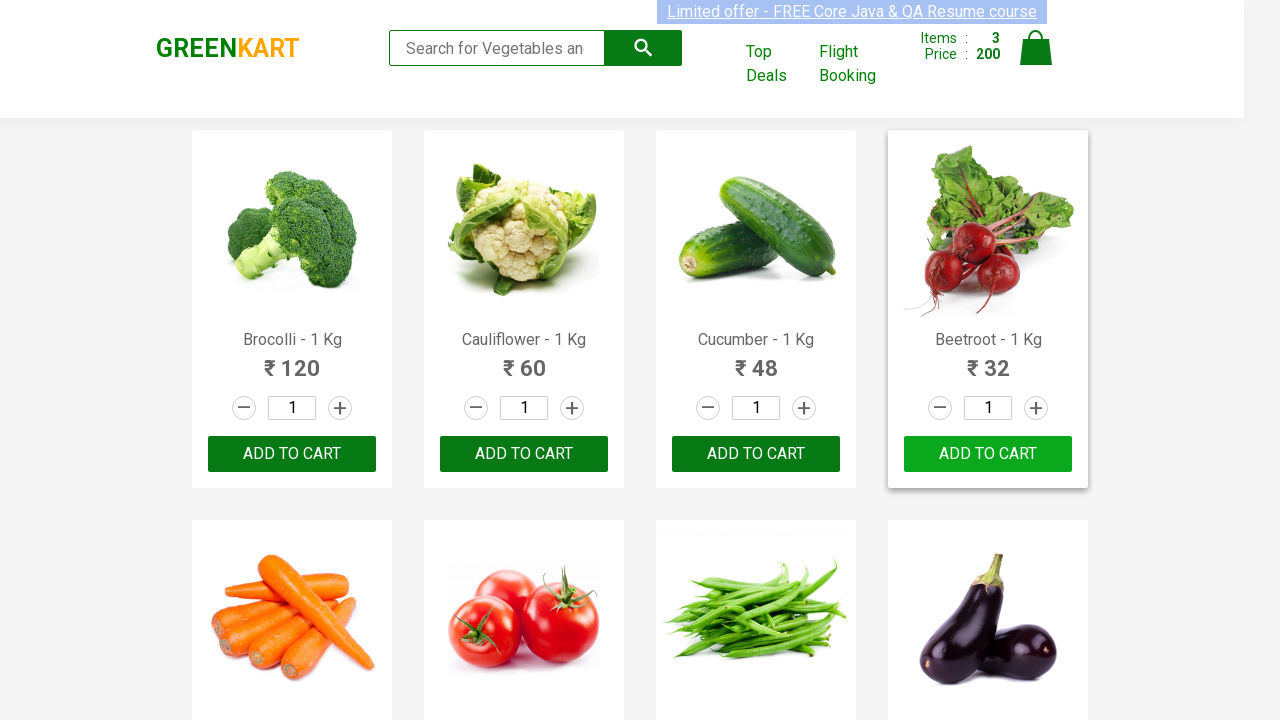

Retrieved text content from product element 22
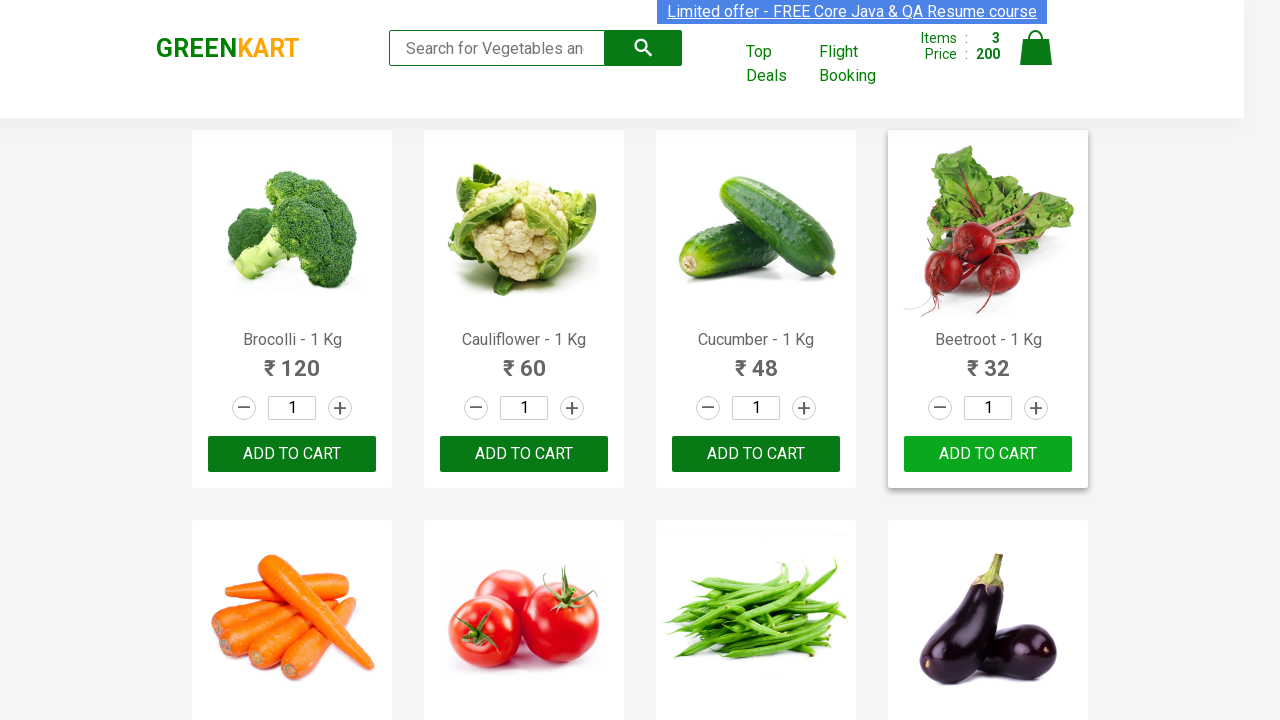

Retrieved text content from product element 23
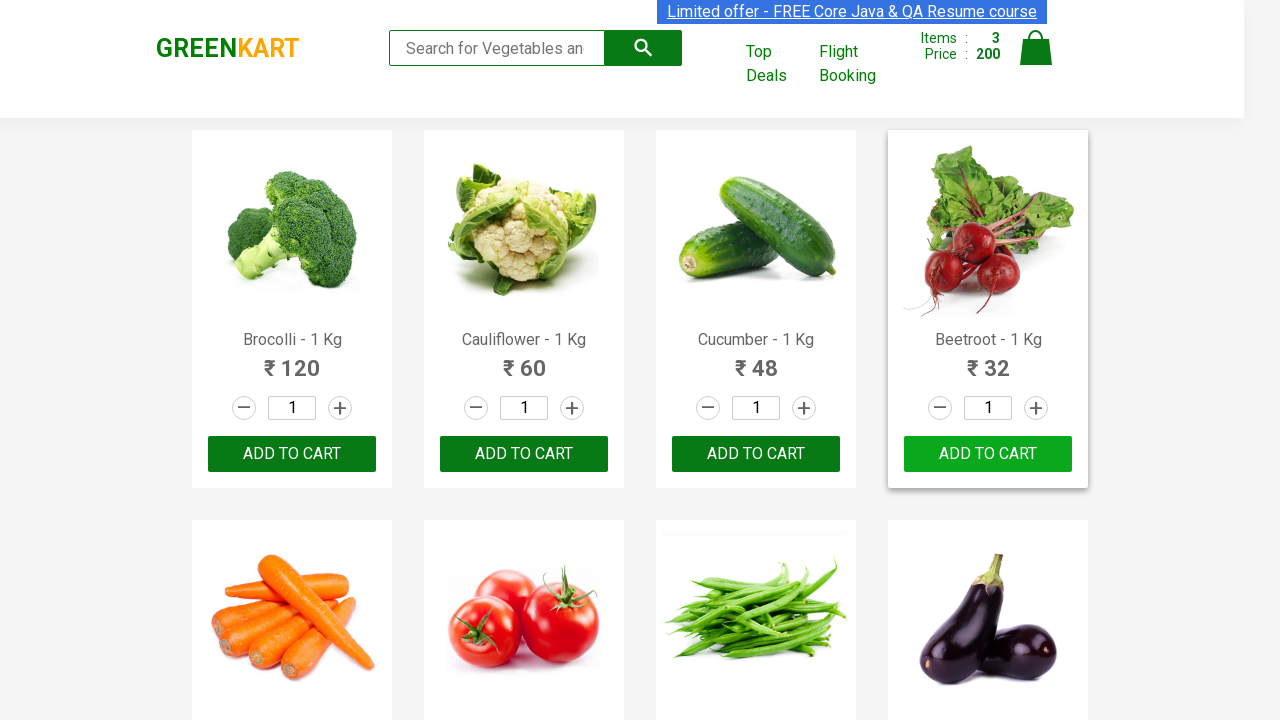

Retrieved text content from product element 24
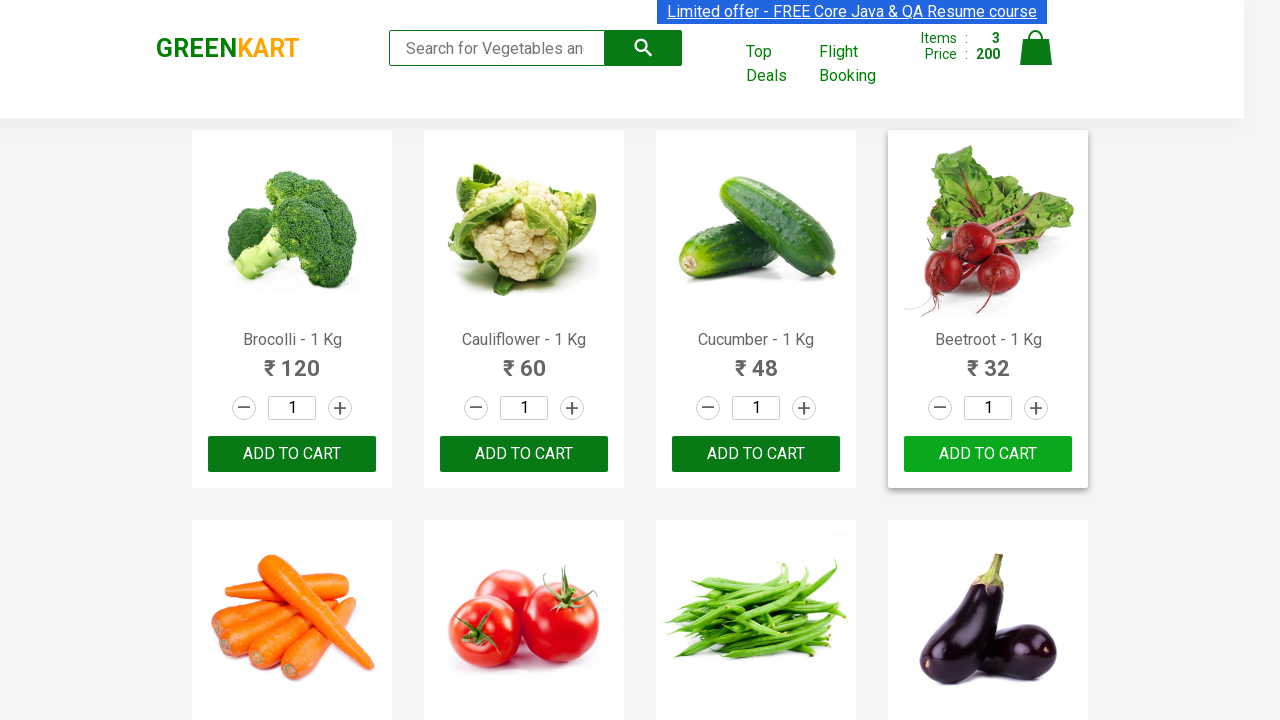

Retrieved text content from product element 25
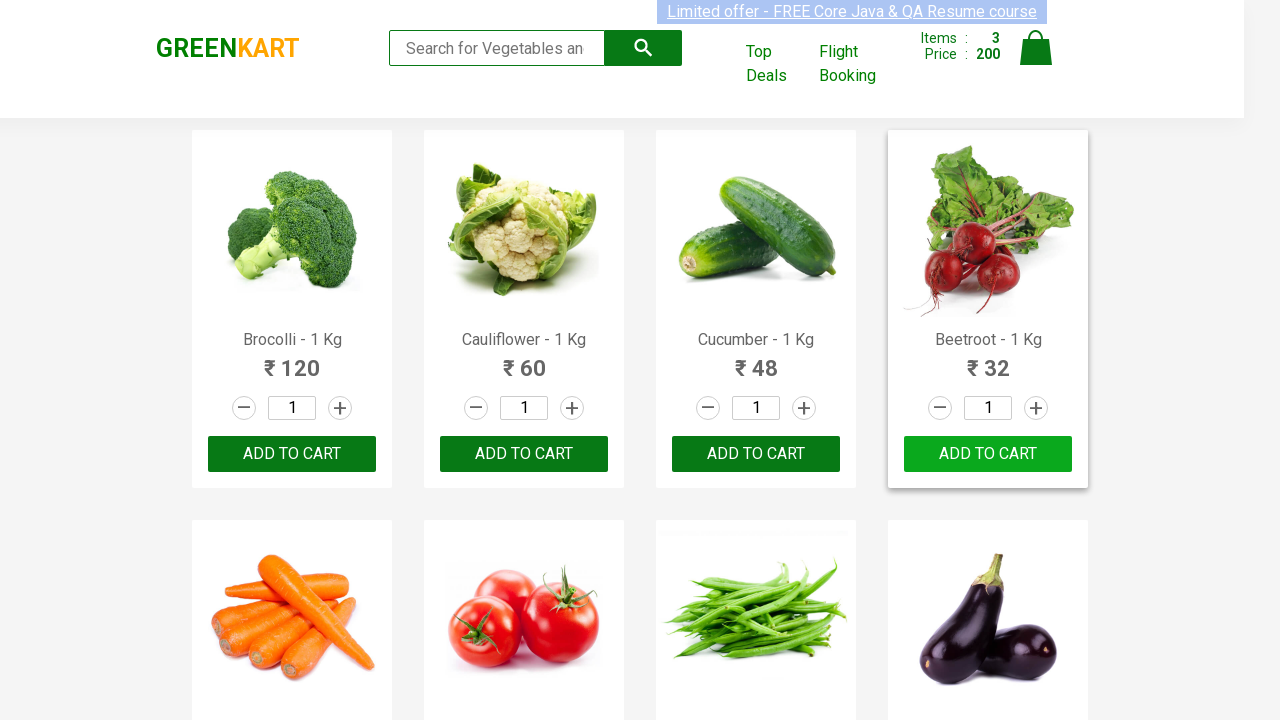

Retrieved text content from product element 26
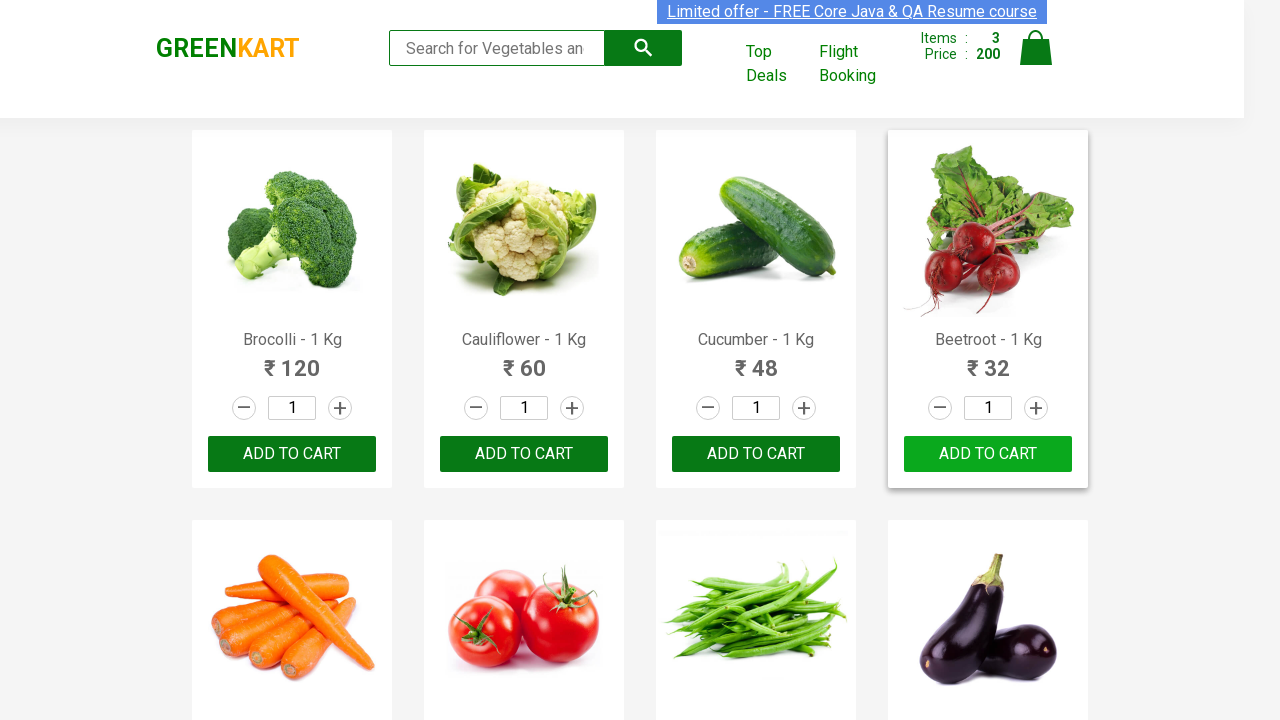

Retrieved text content from product element 27
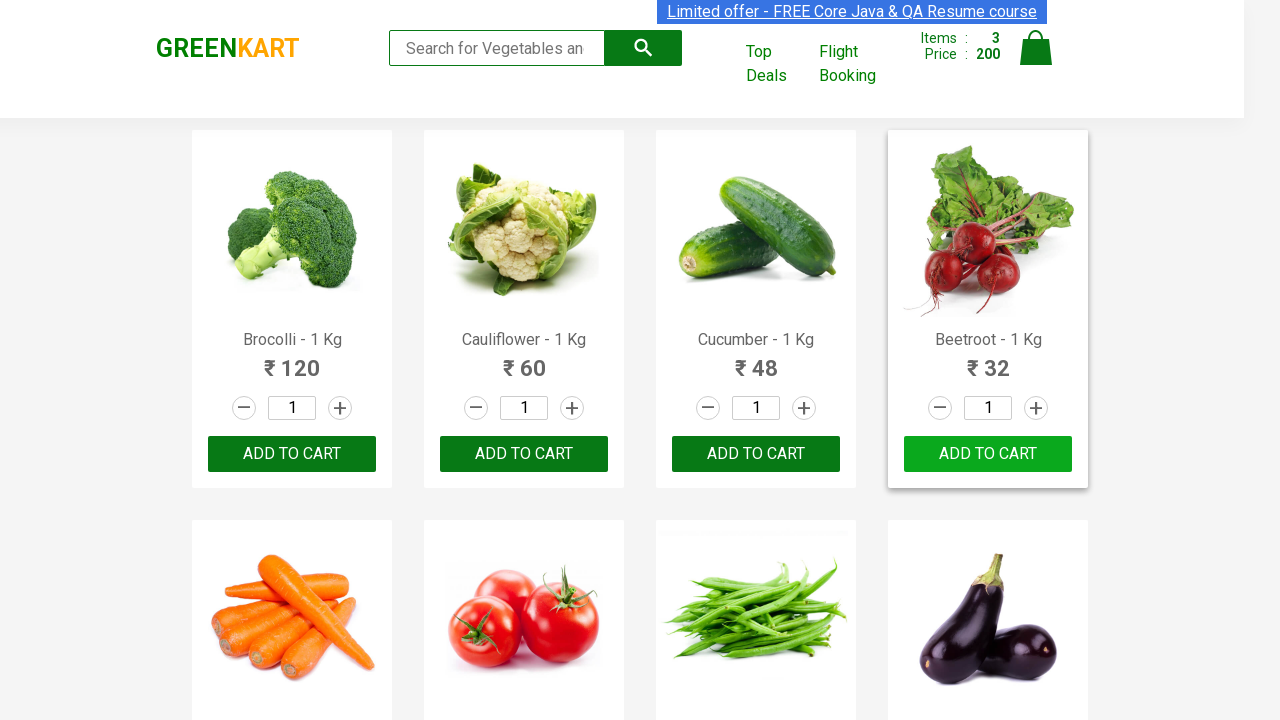

Retrieved text content from product element 28
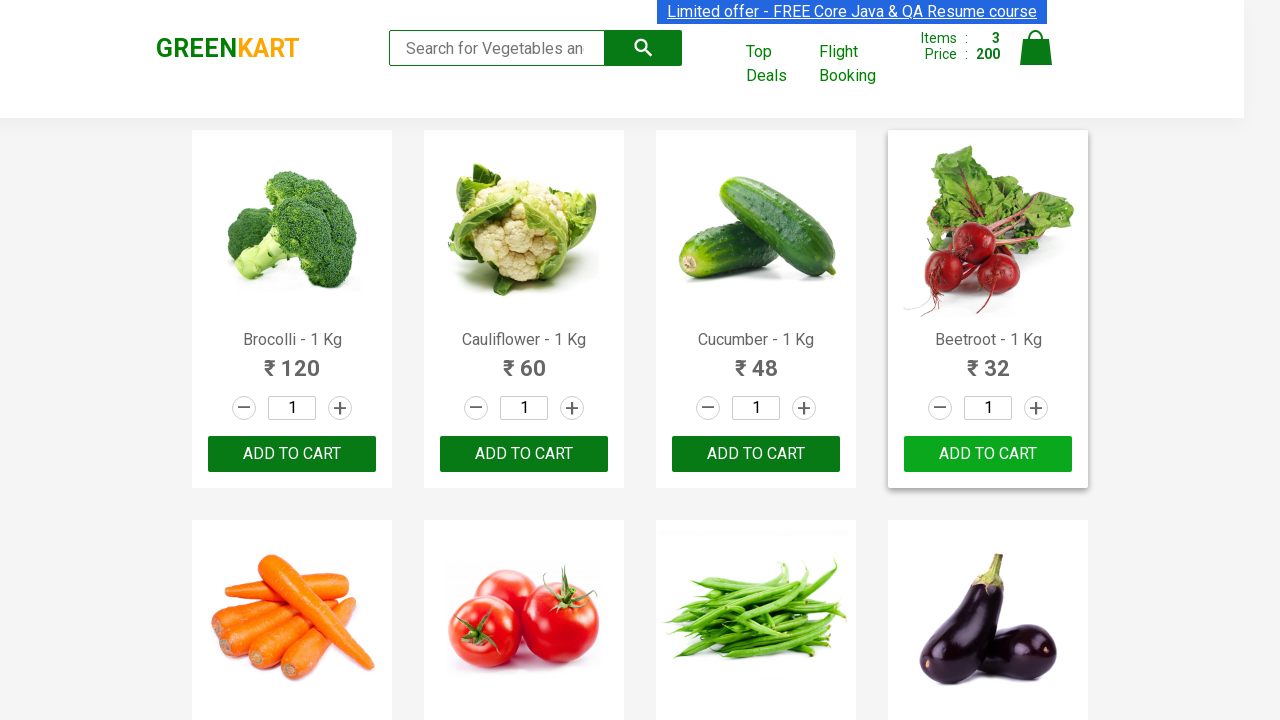

Retrieved text content from product element 29
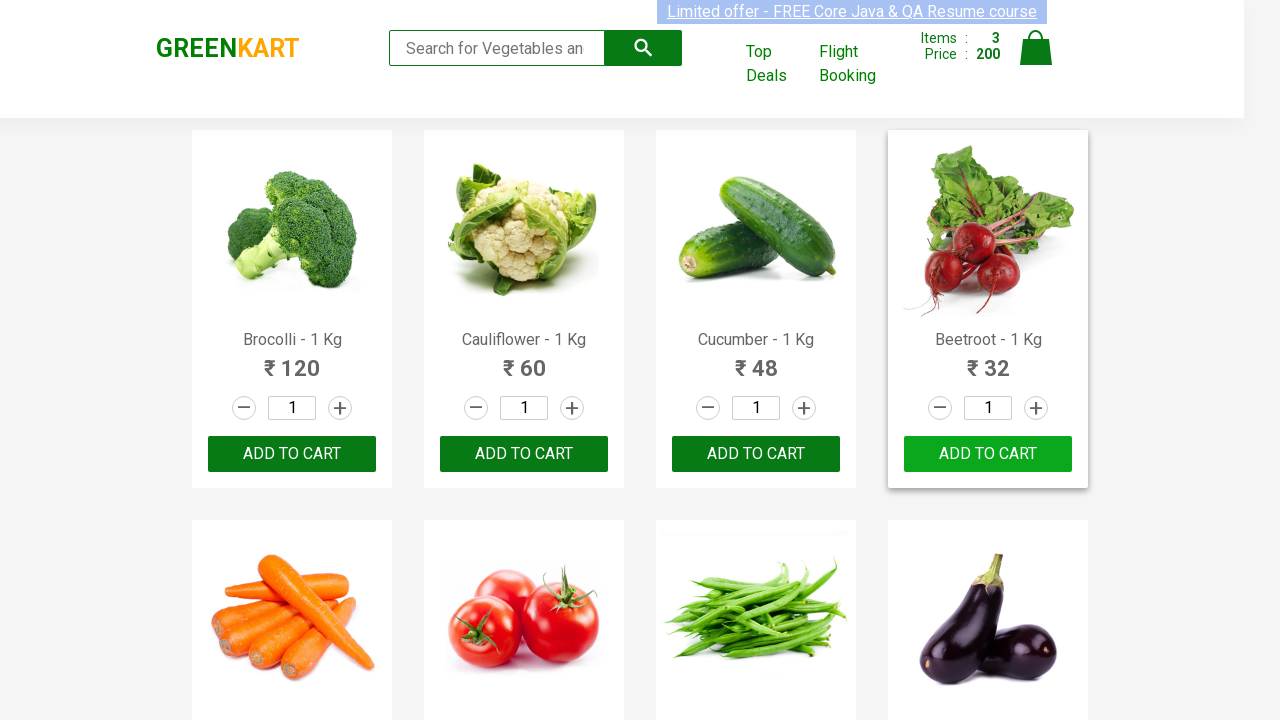

Clicked cart icon to view shopping cart at (1036, 59) on .cart-icon
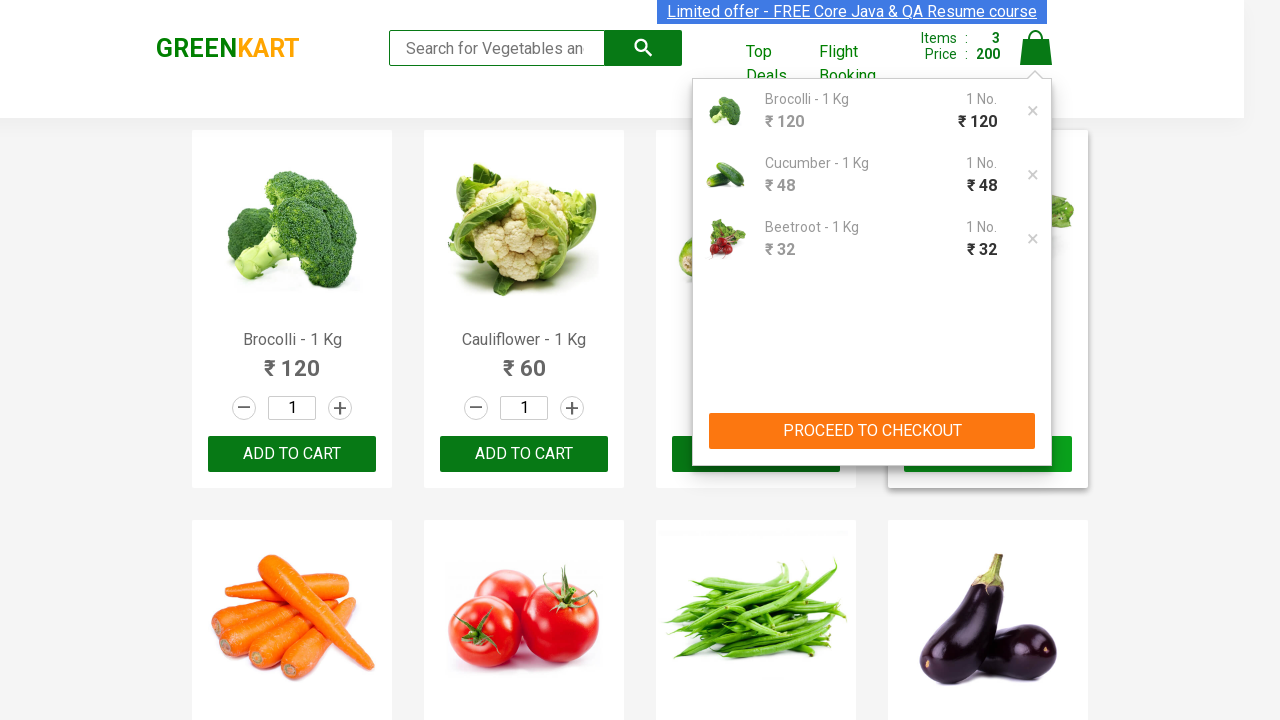

Clicked PROCEED TO CHECKOUT button to advance to checkout at (872, 431) on xpath=//button[.='PROCEED TO CHECKOUT']
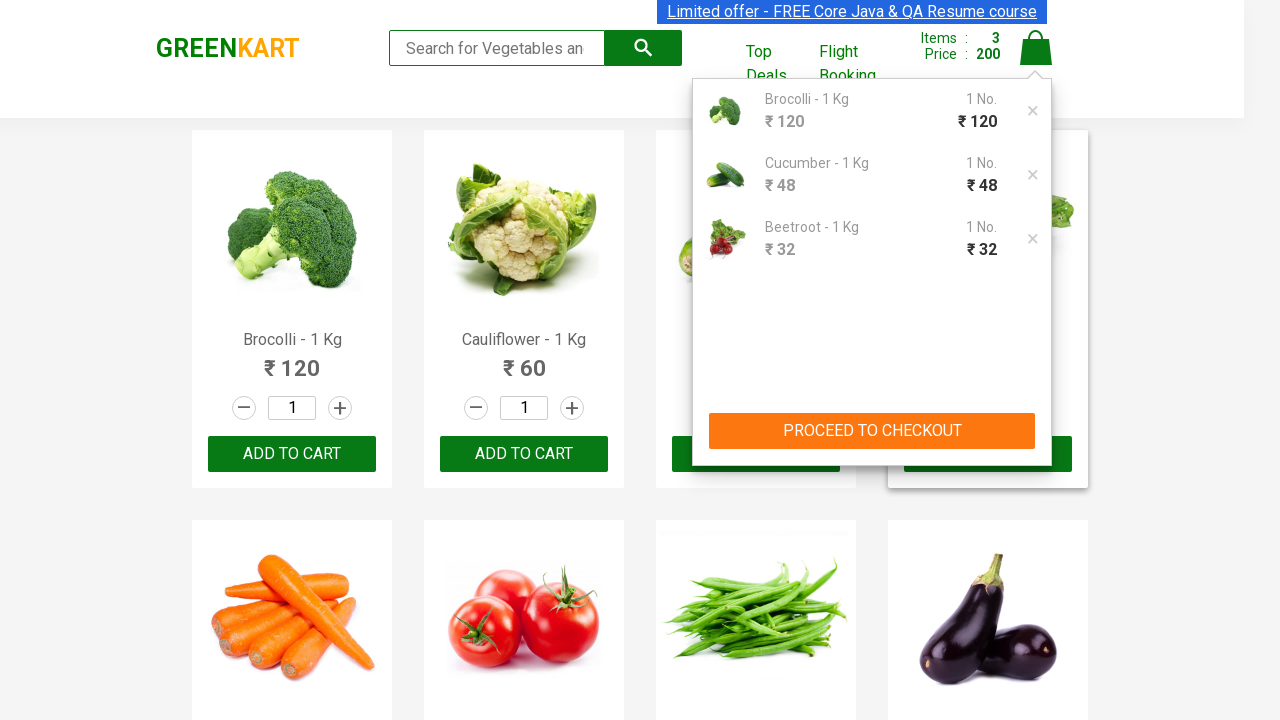

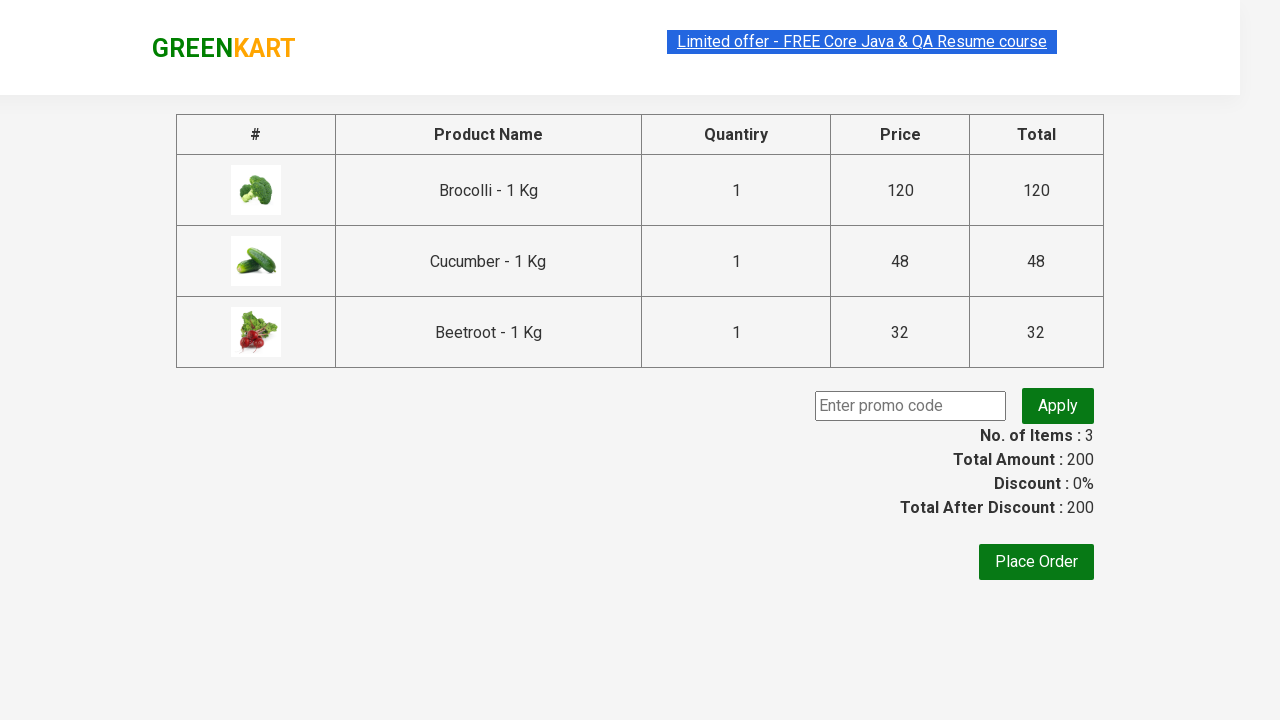